Tests XPath selector functionality by locating buttons using following-sibling and parent axes, then verifying their text content is accessible.

Starting URL: https://rahulshettyacademy.com/AutomationPractice/

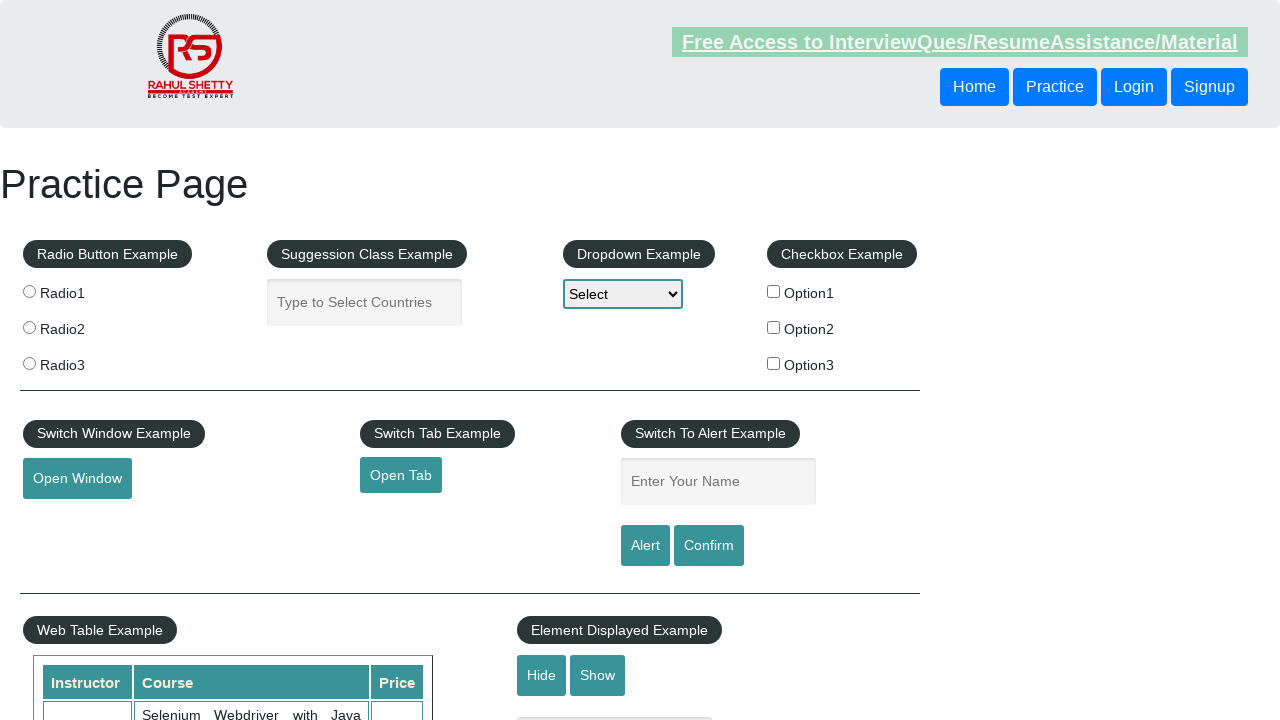

Waited for header button to load using XPath selector
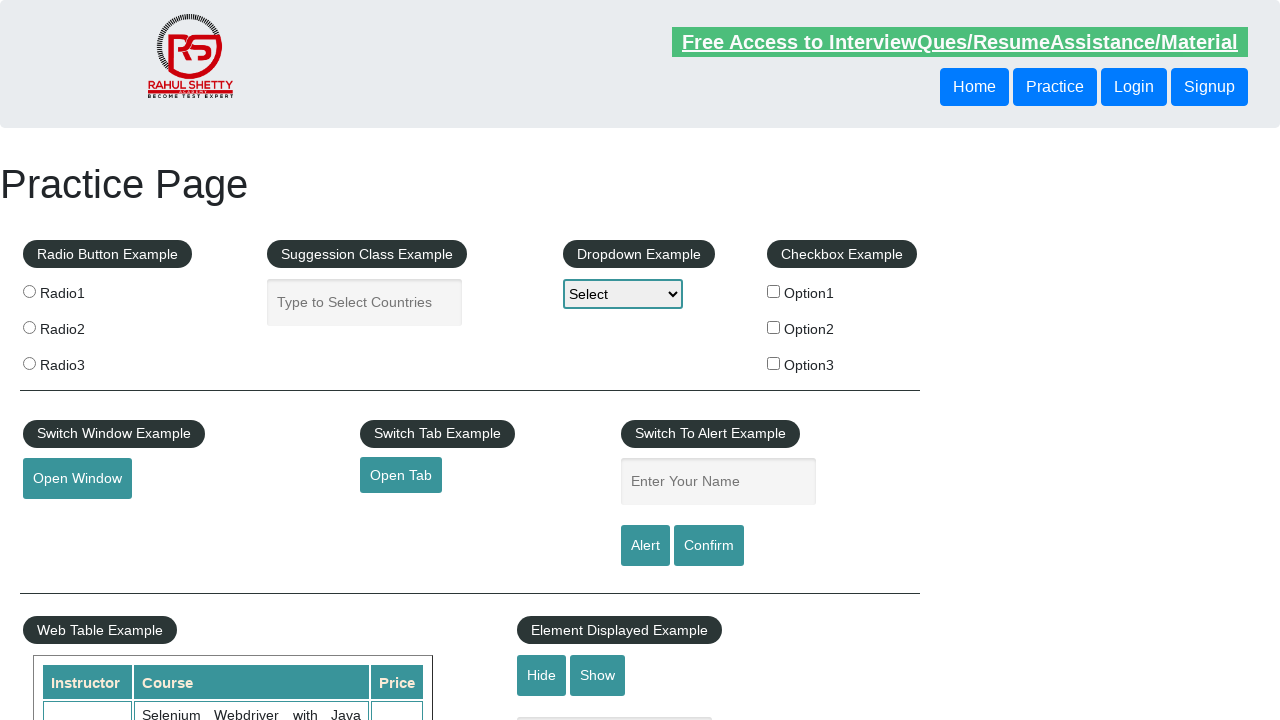

Located button using following-sibling XPath axis
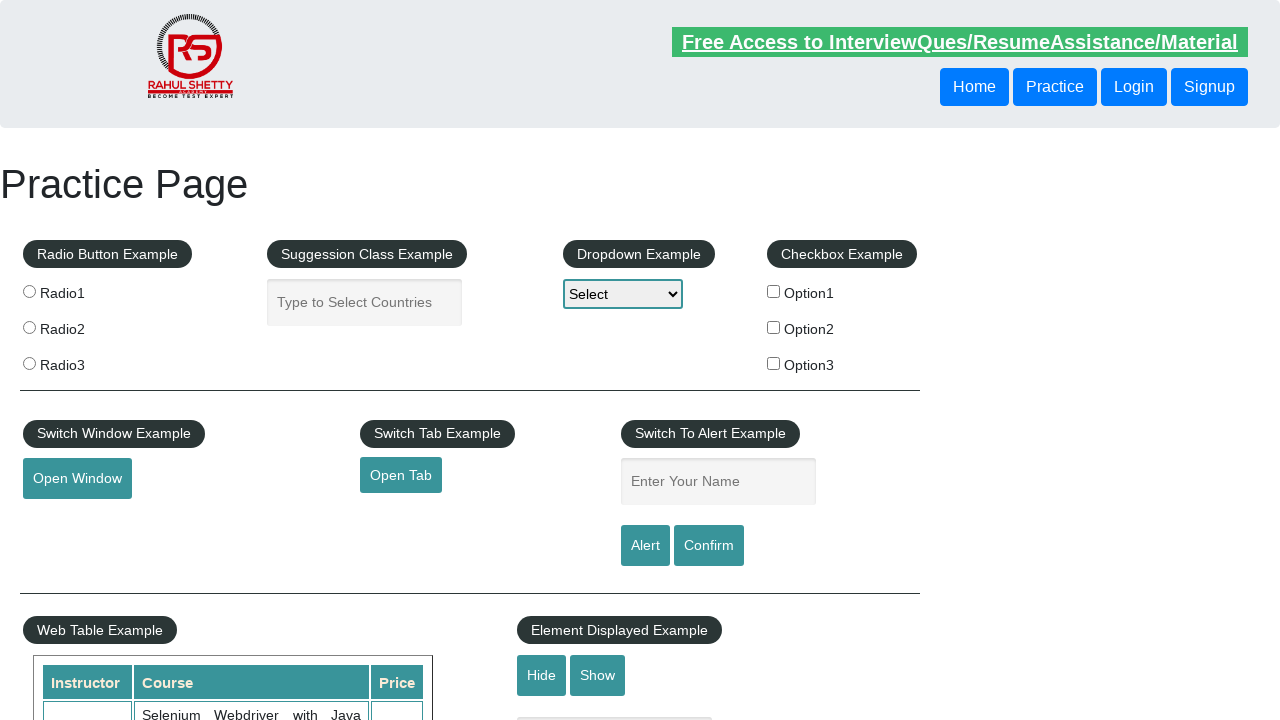

Waited for sibling button to be ready
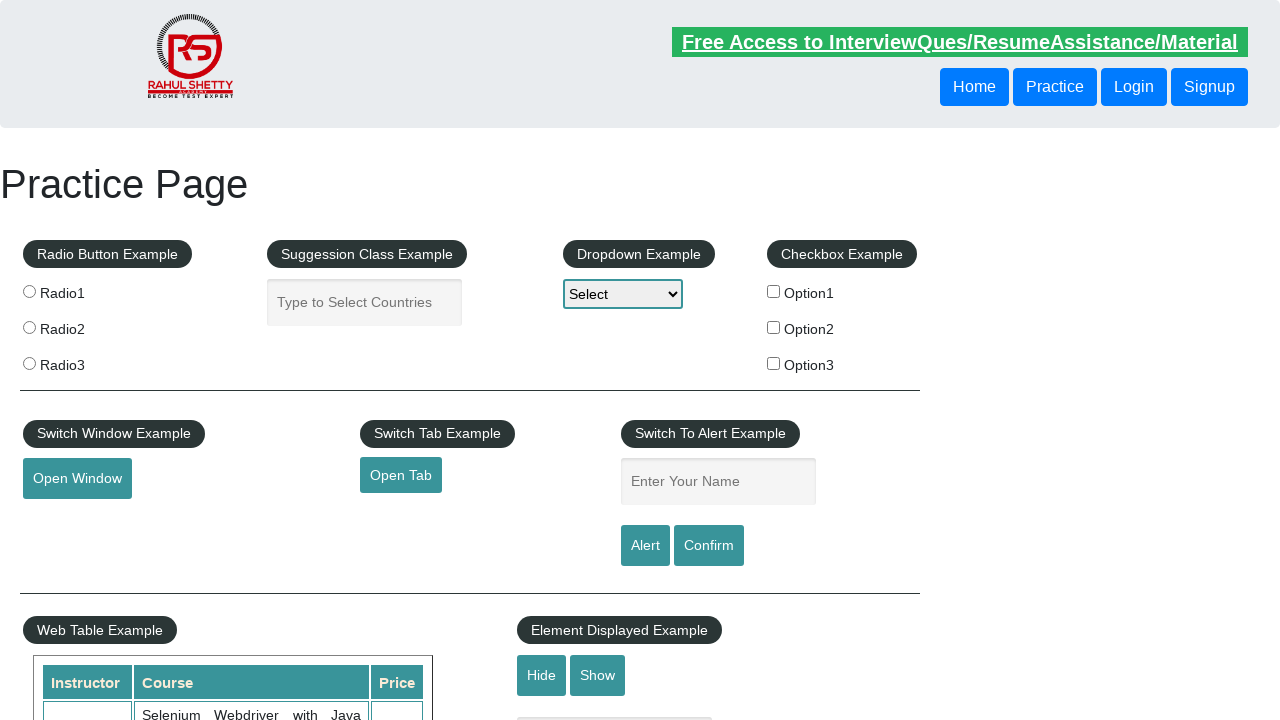

Retrieved text content from sibling button: 'Login'
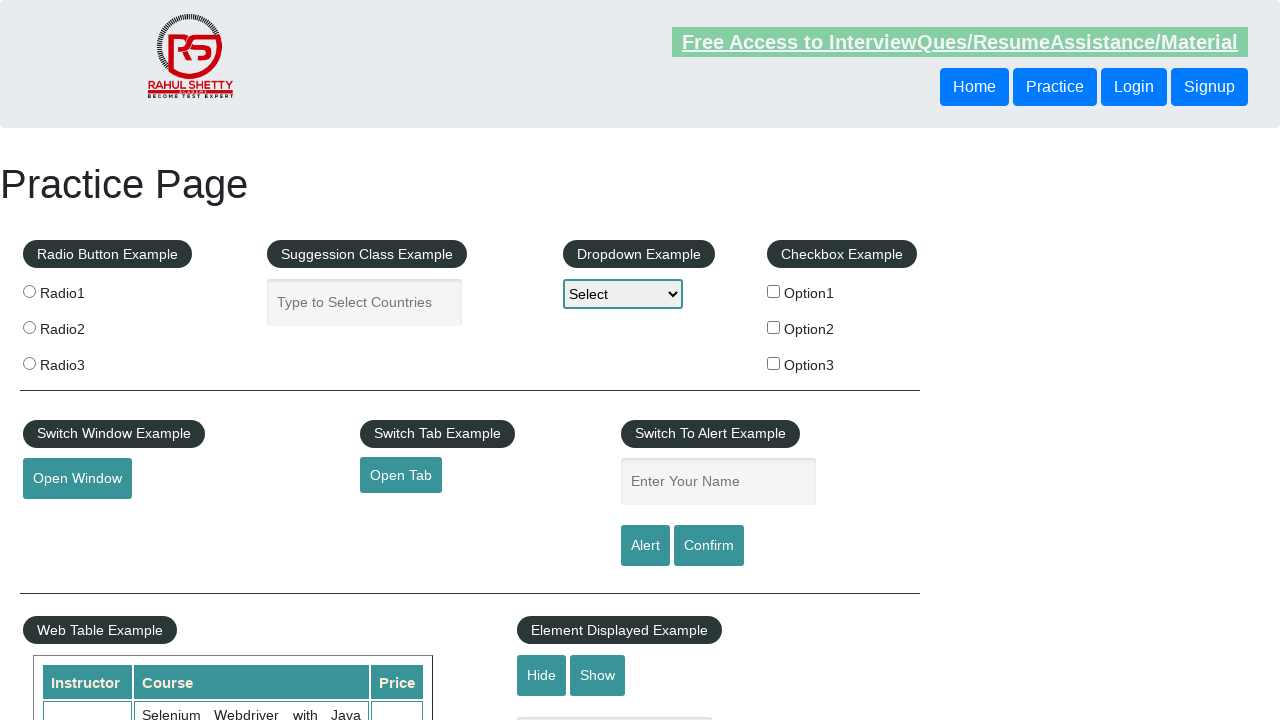

Located button using parent XPath axis
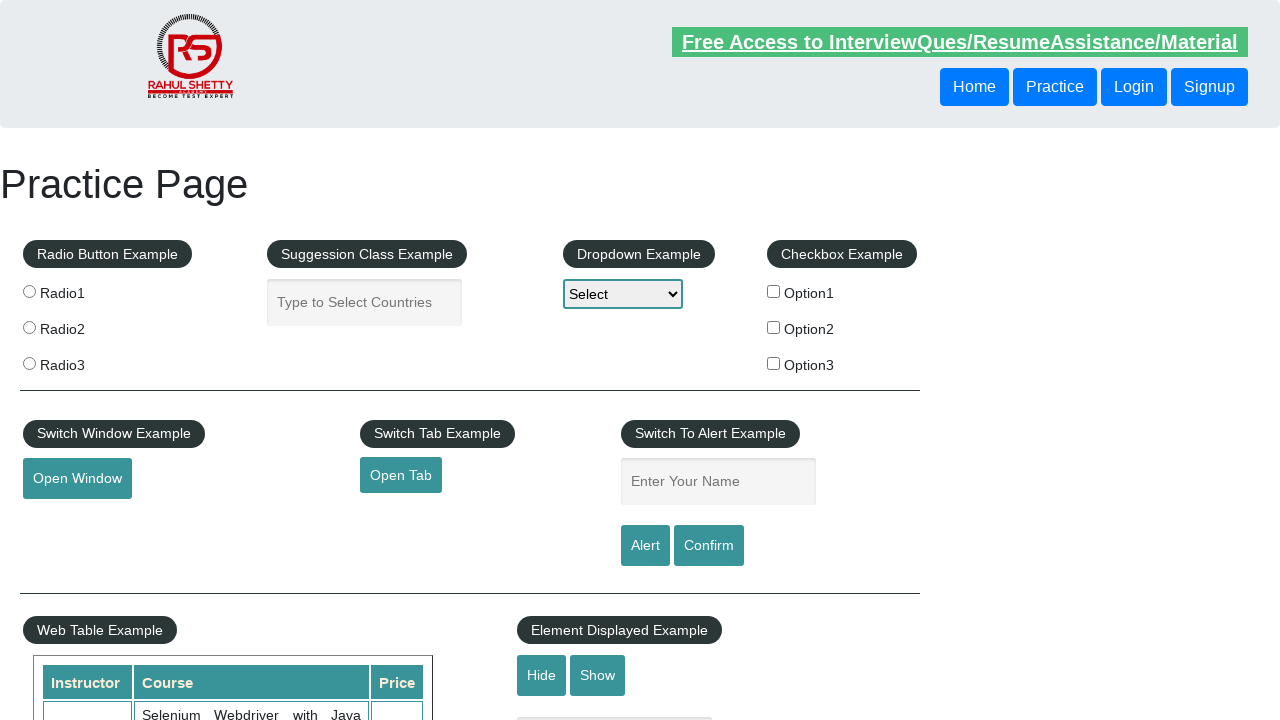

Waited for parent-referenced button to be ready
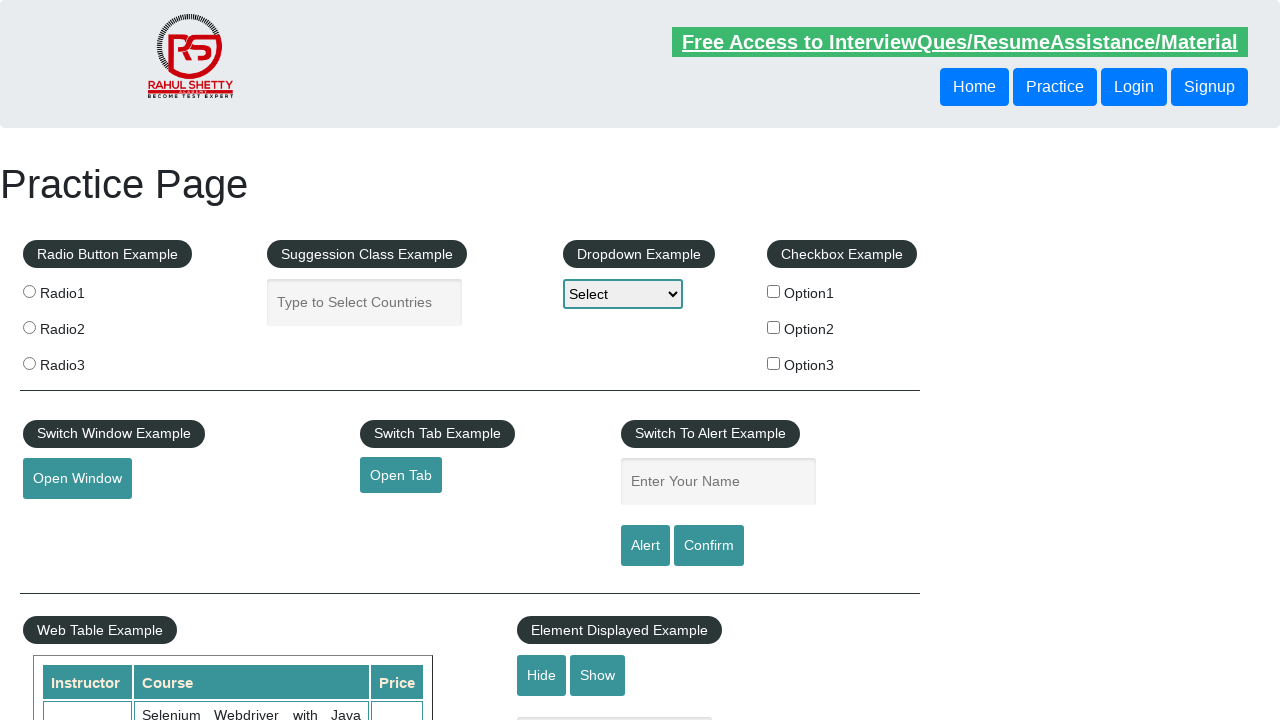

Retrieved text content from parent-referenced button: 'Login'
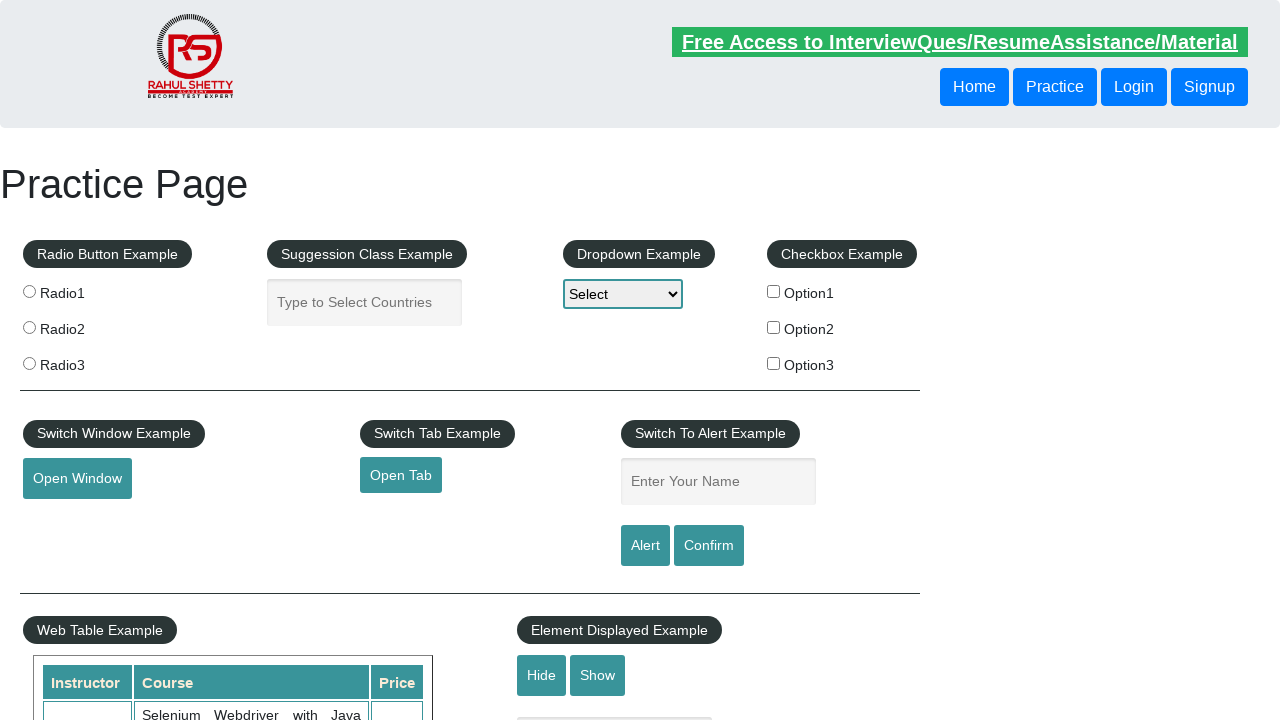

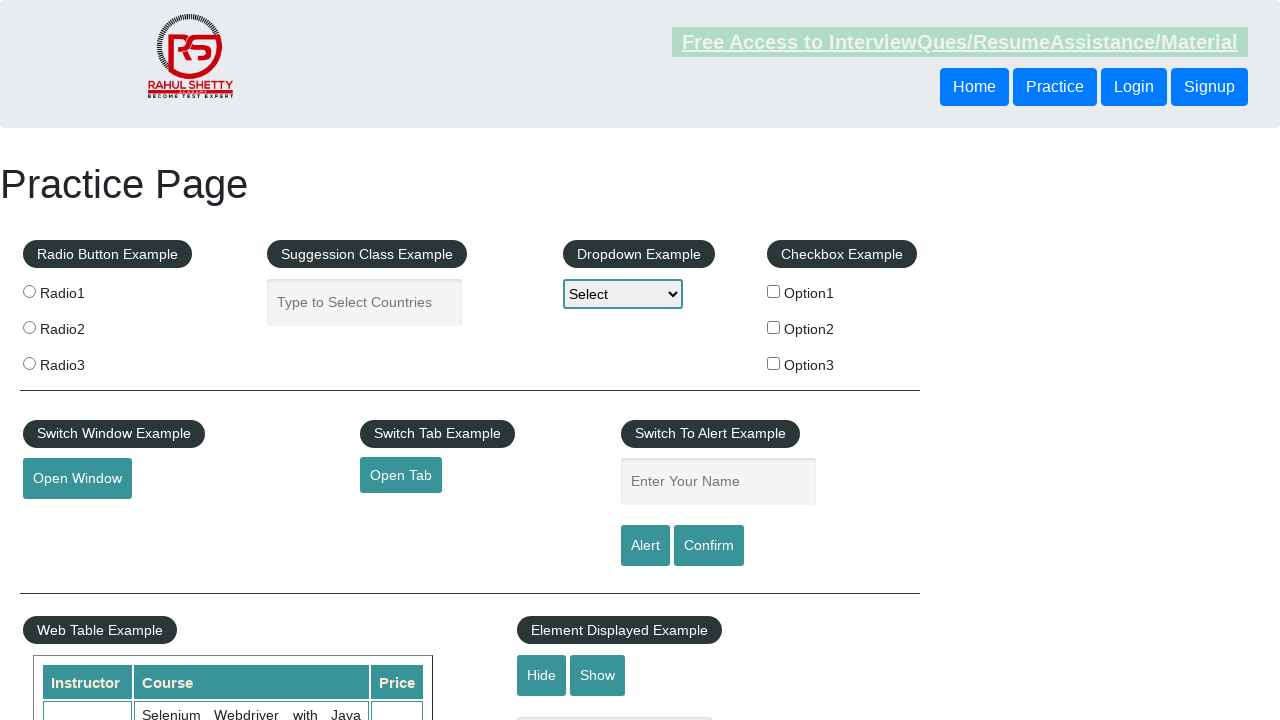